Tests handling multiple windows that open concurrently and retrieves the title of the first new page

Starting URL: https://www.leafground.com/window.xhtml

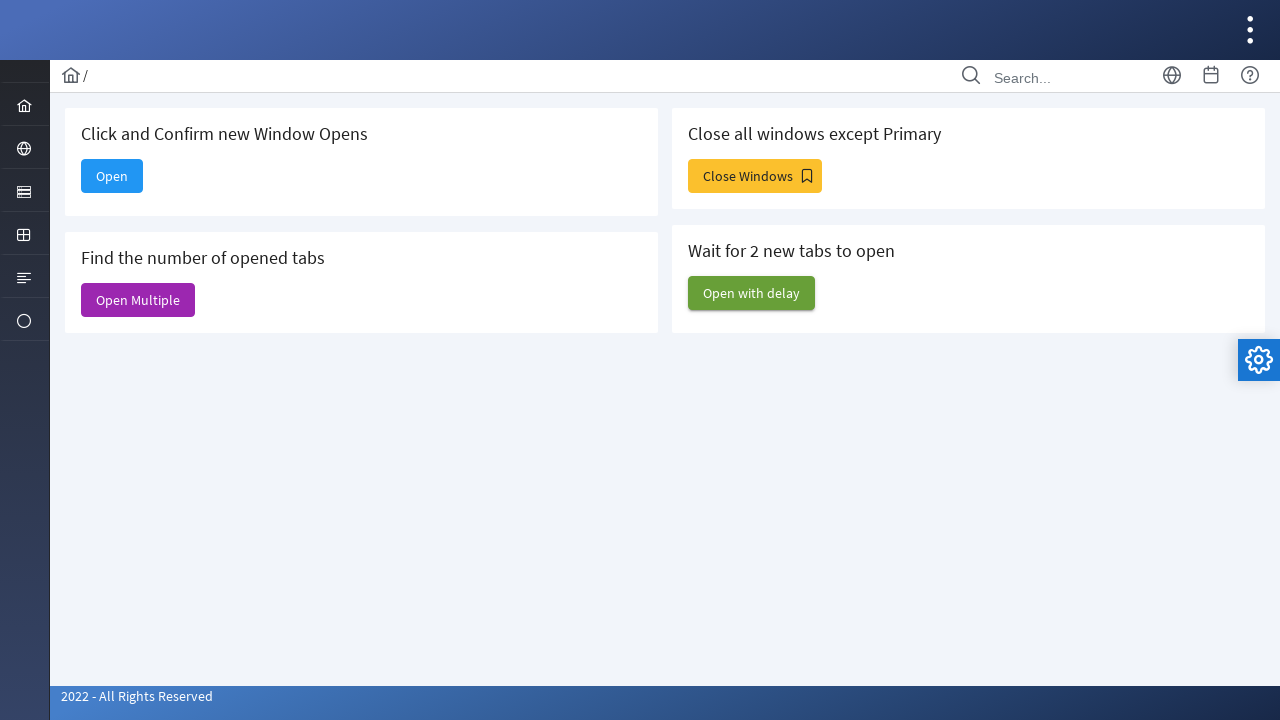

Clicked 'Open Multiple' button to open multiple windows concurrently at (138, 300) on internal:text="Open Multiple"s
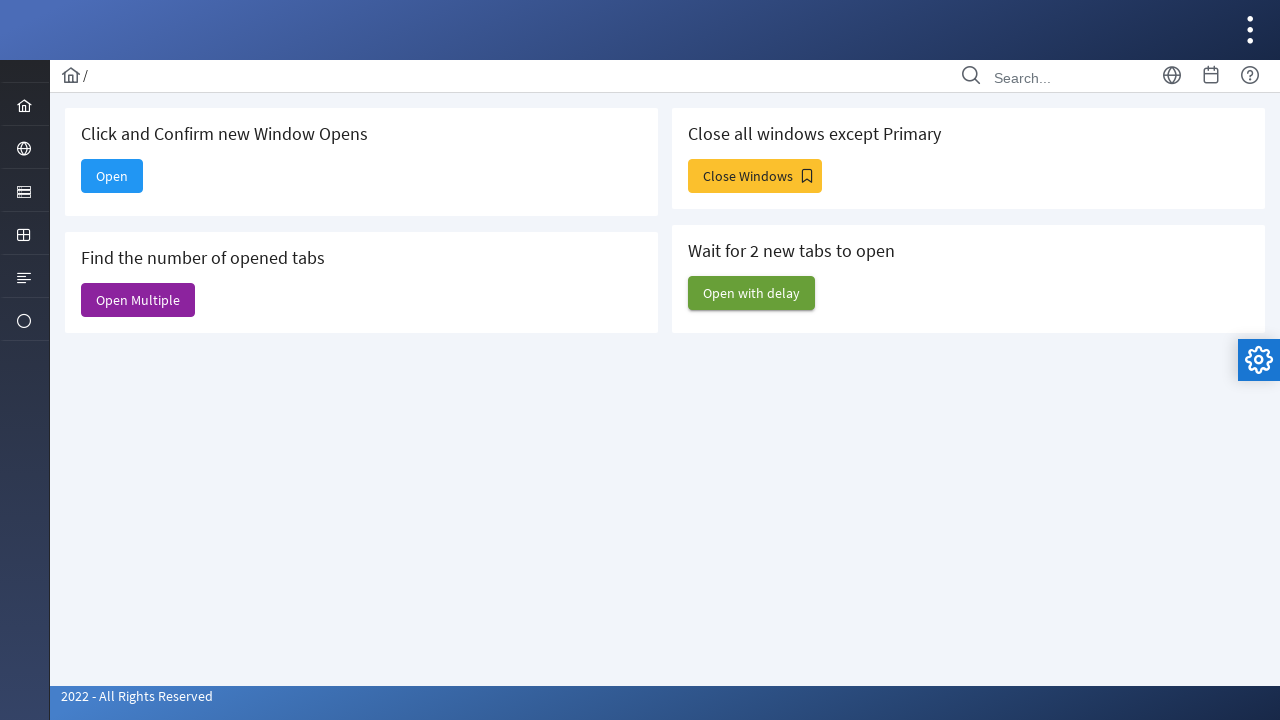

Retrieved reference to the first new page that opened
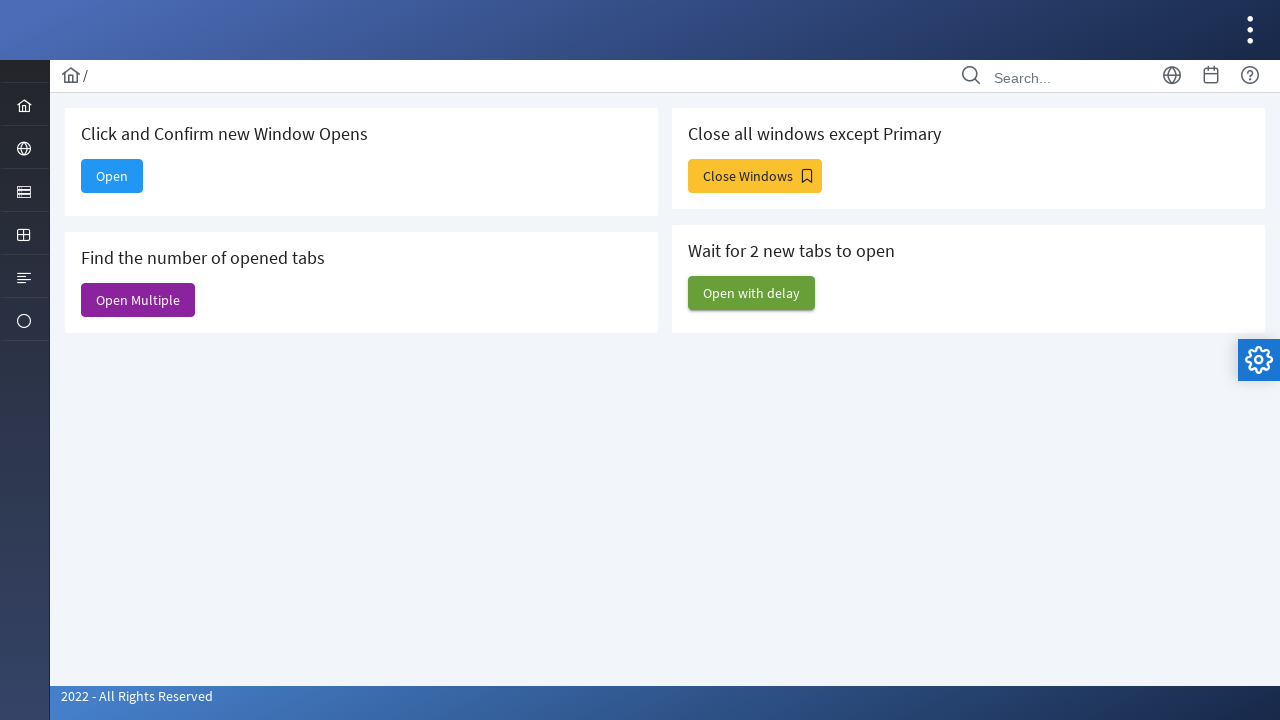

Retrieved list of all open pages/tabs in the context
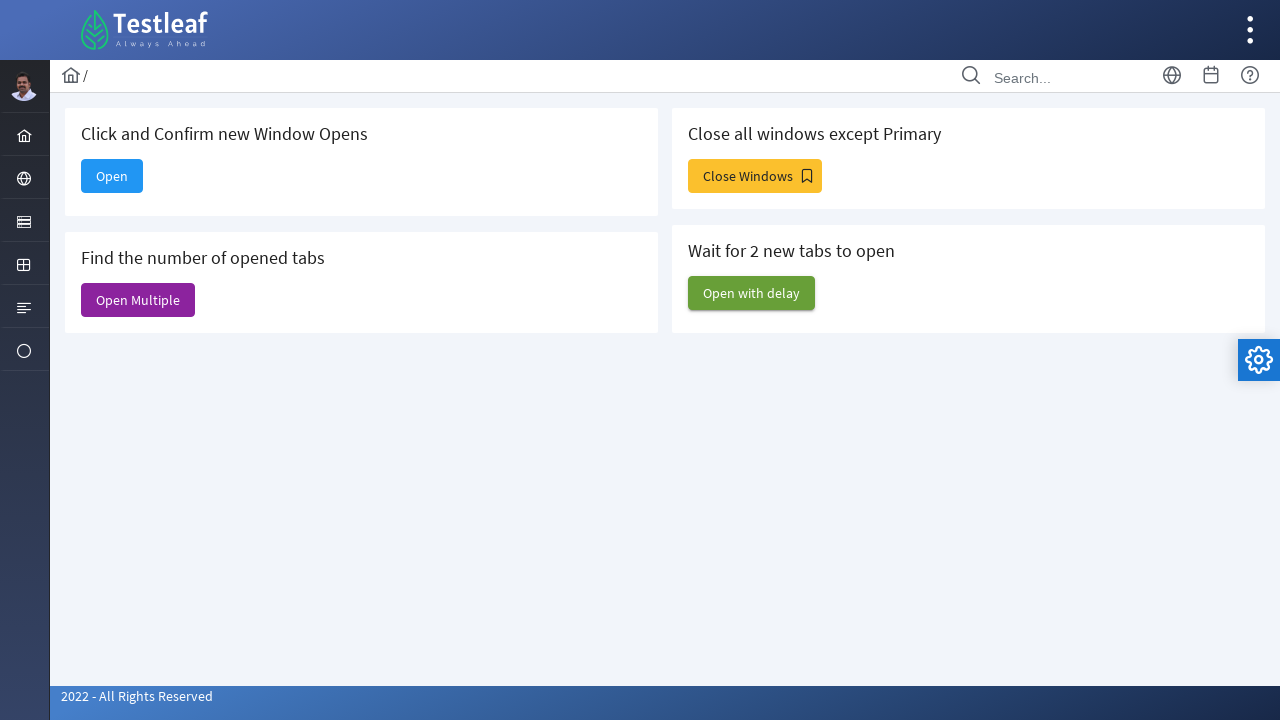

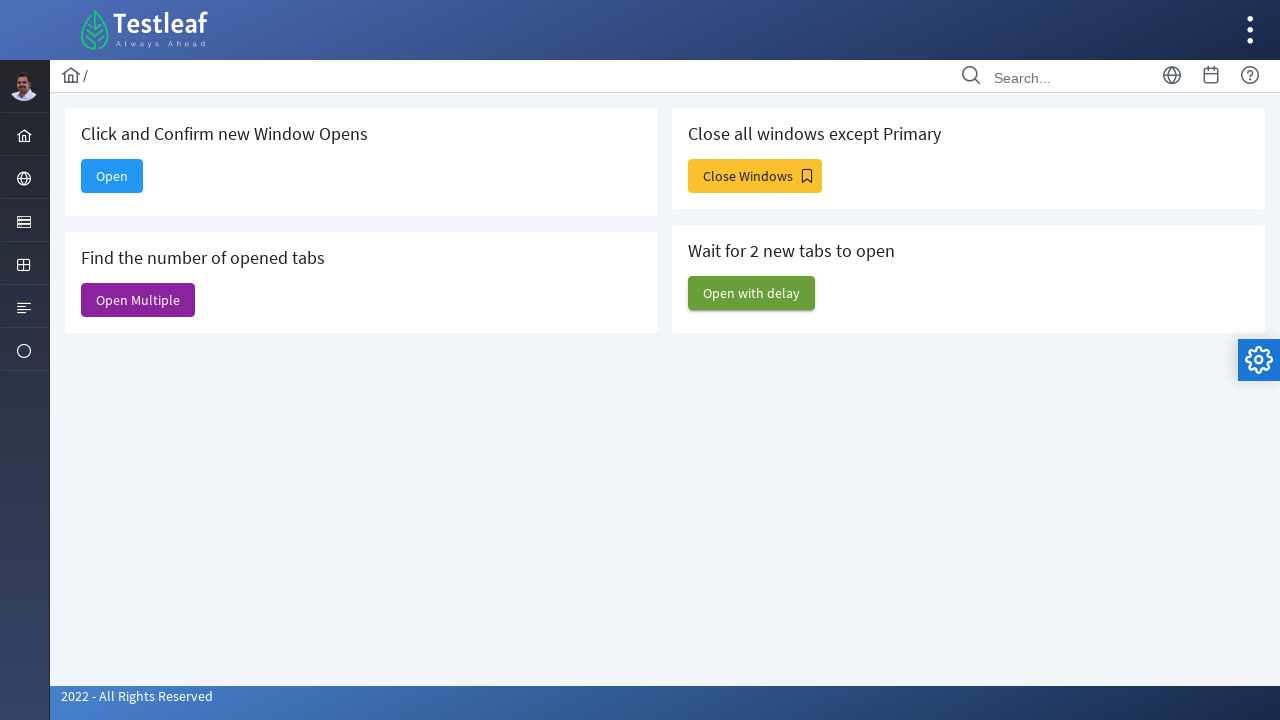